Tests JavaScript confirm dialog by clicking the second button, dismissing the alert, and verifying the result message does not contain "successfuly"

Starting URL: https://the-internet.herokuapp.com/javascript_alerts

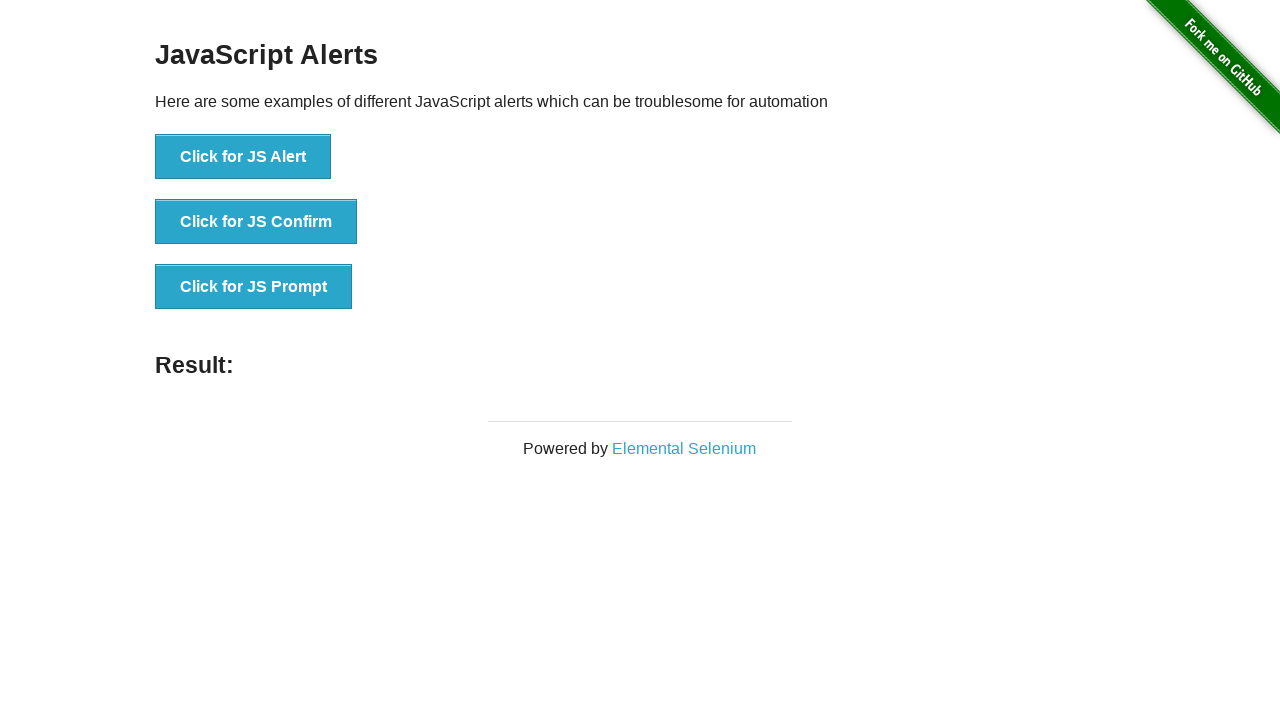

Set up dialog handler to dismiss alerts
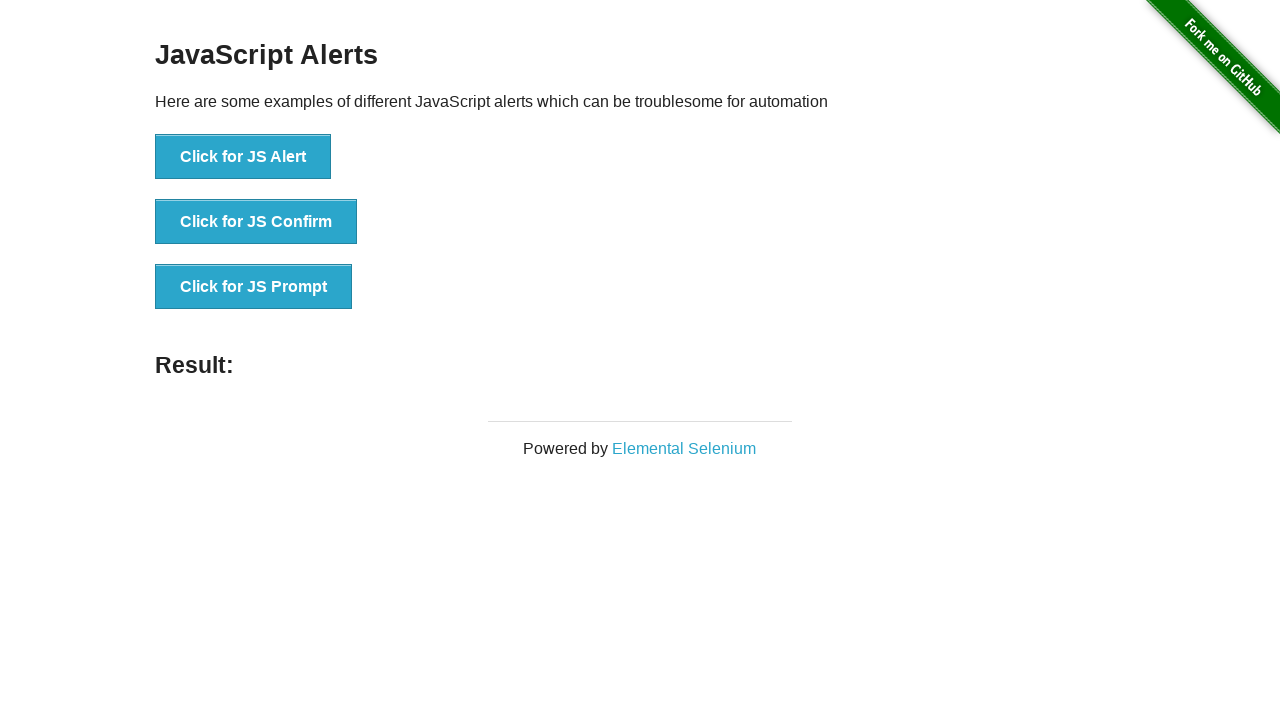

Clicked the JavaScript confirm button at (256, 222) on button[onclick='jsConfirm()']
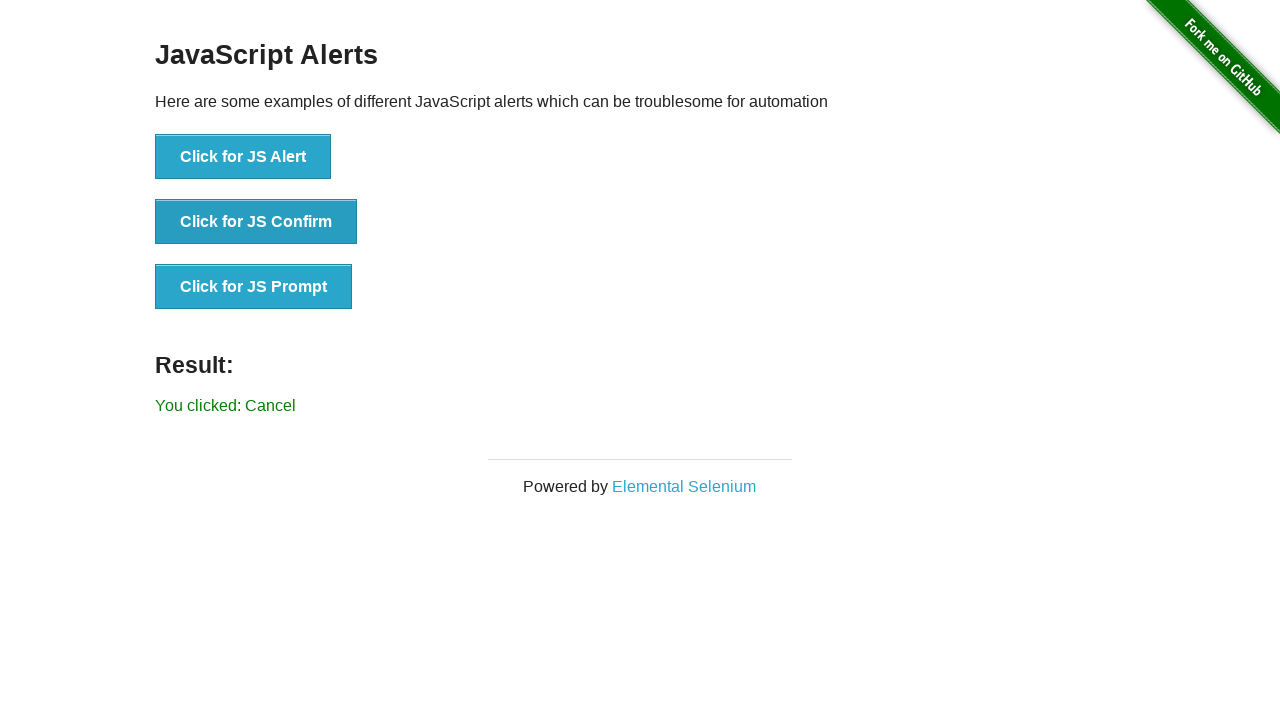

Result message element appeared after dismissing confirm dialog
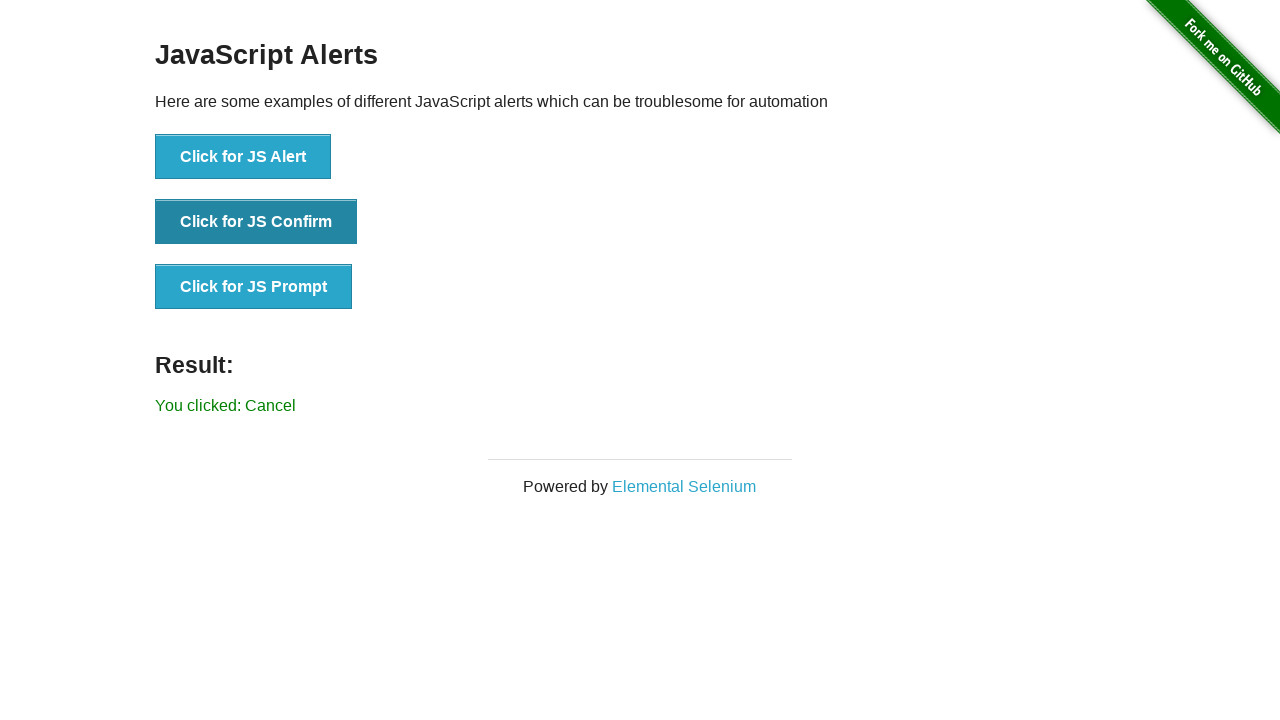

Verified that result message does not contain 'successfuly'
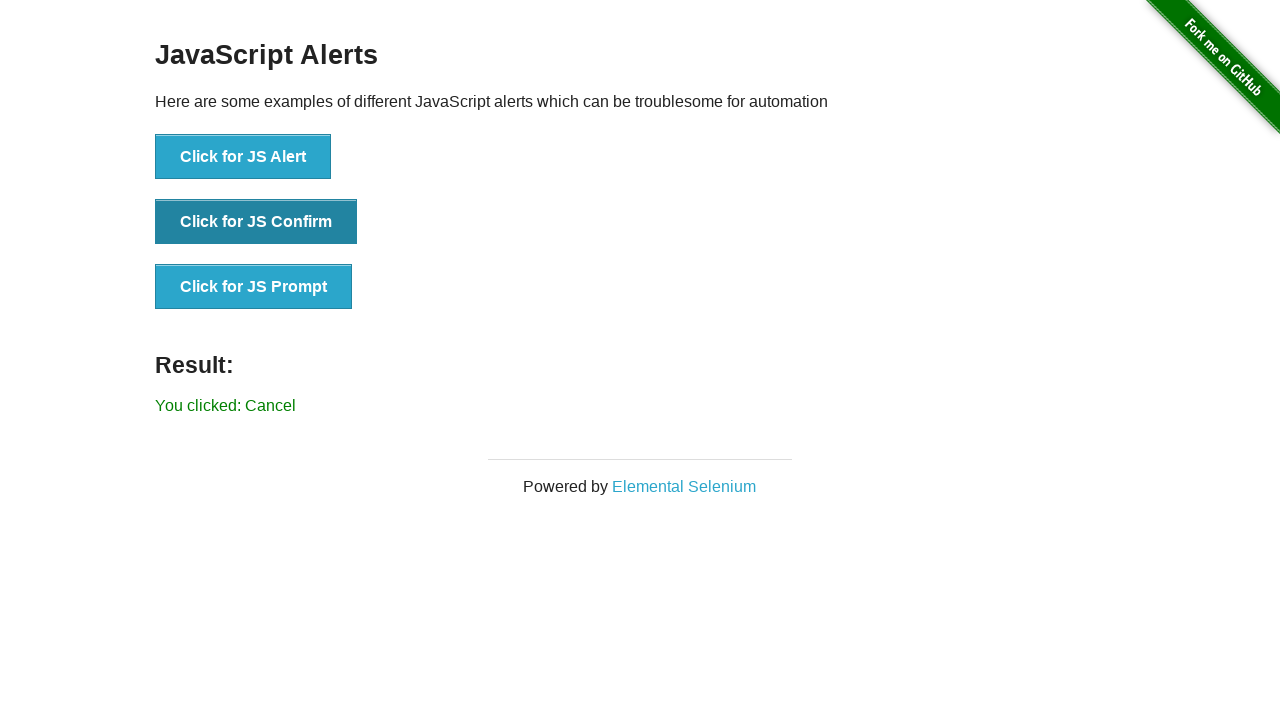

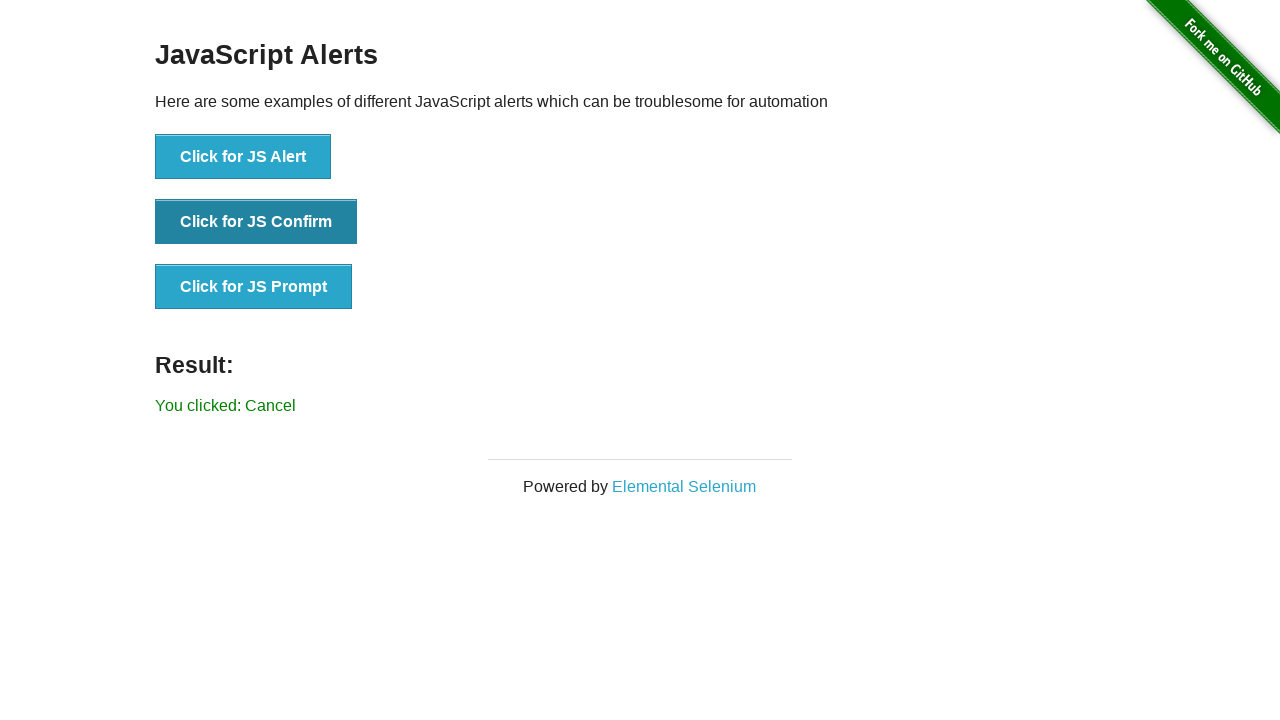